Tests a practice form by filling out name, password, selecting checkboxes for drinks, choosing automation preference from dropdown, entering email, composing a message based on automation tools list, and submitting the form to verify an alert appears.

Starting URL: https://practice-automation.com/form-fields/

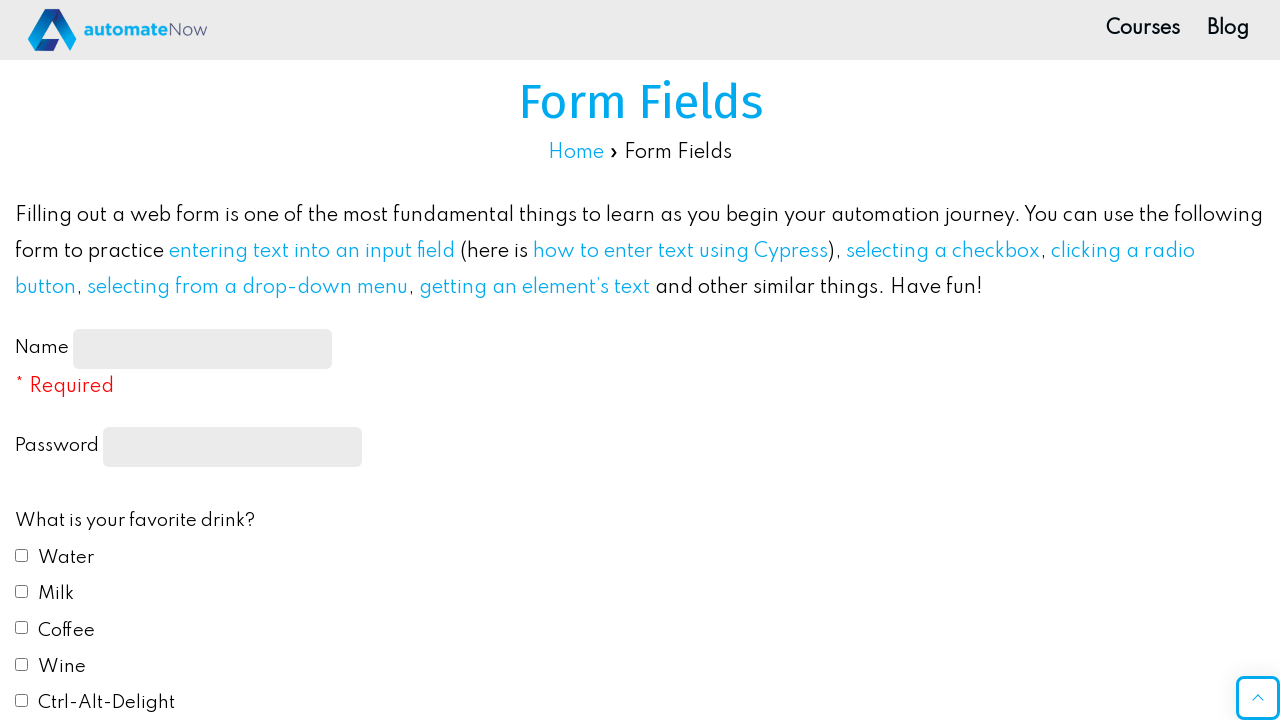

Filled name field with 'Andrey' on input#name-input
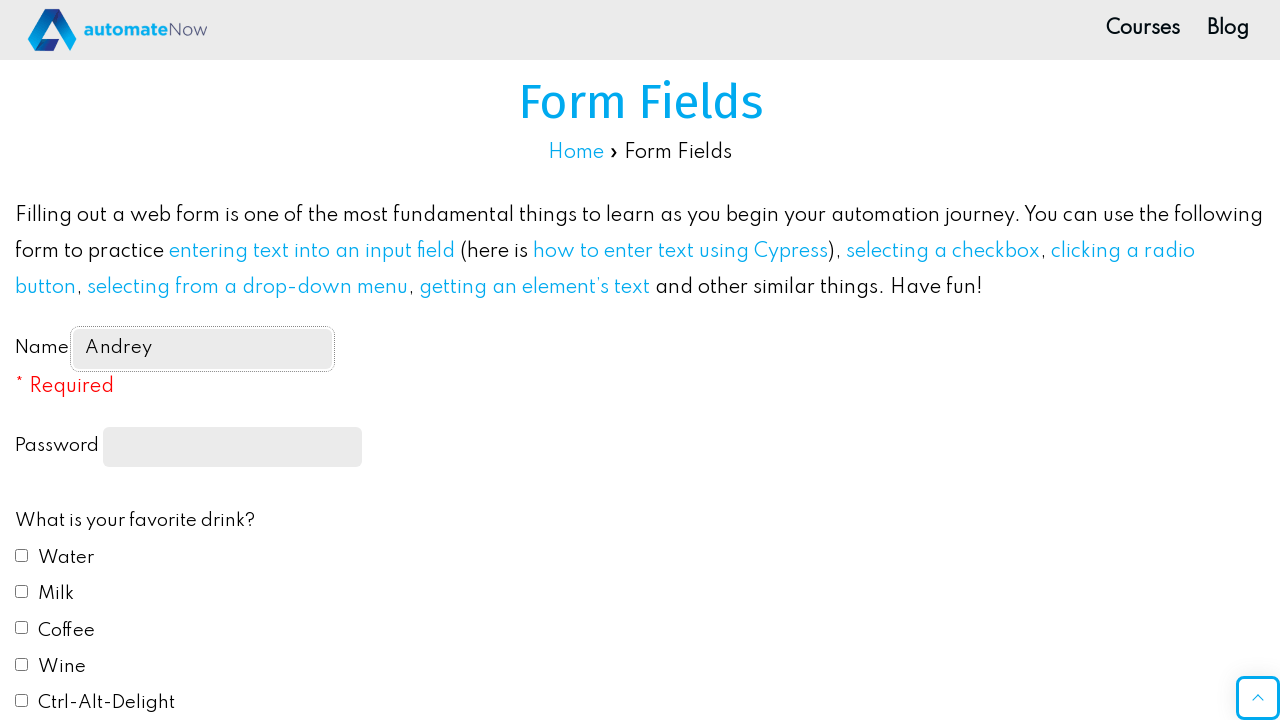

Filled password field on input[type="password"]
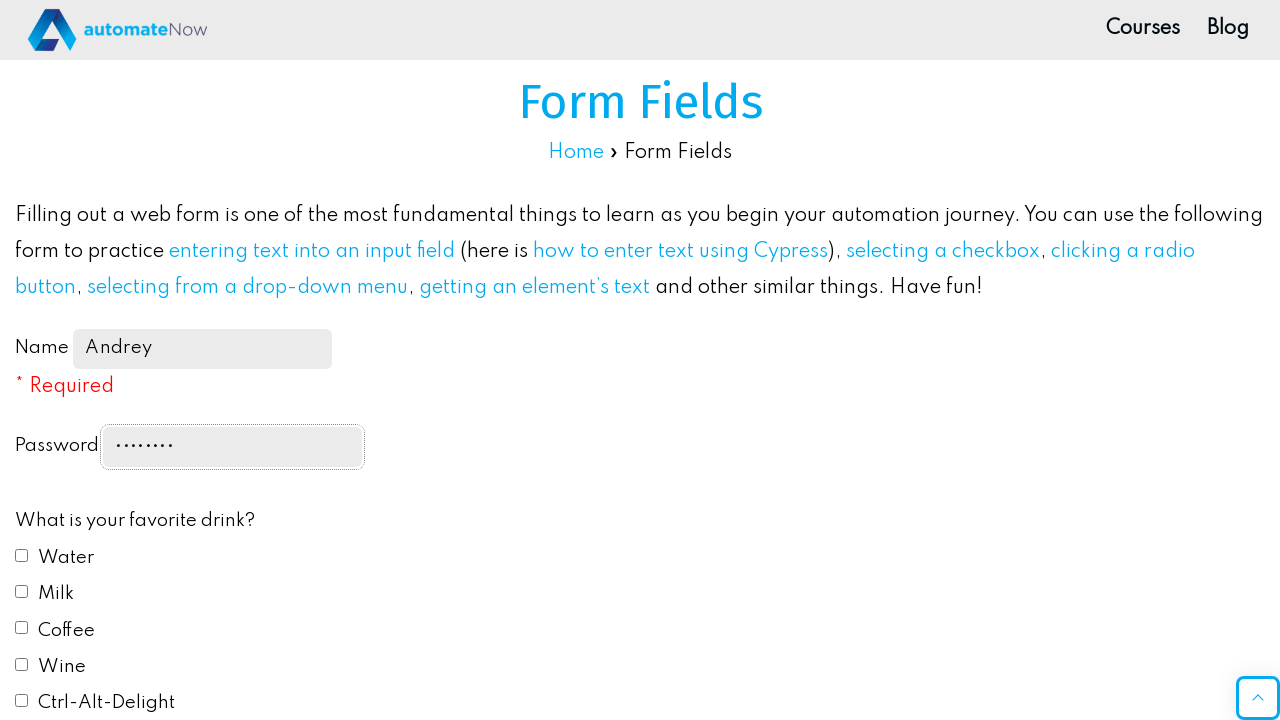

Checked Milk checkbox at (22, 591) on #drink2
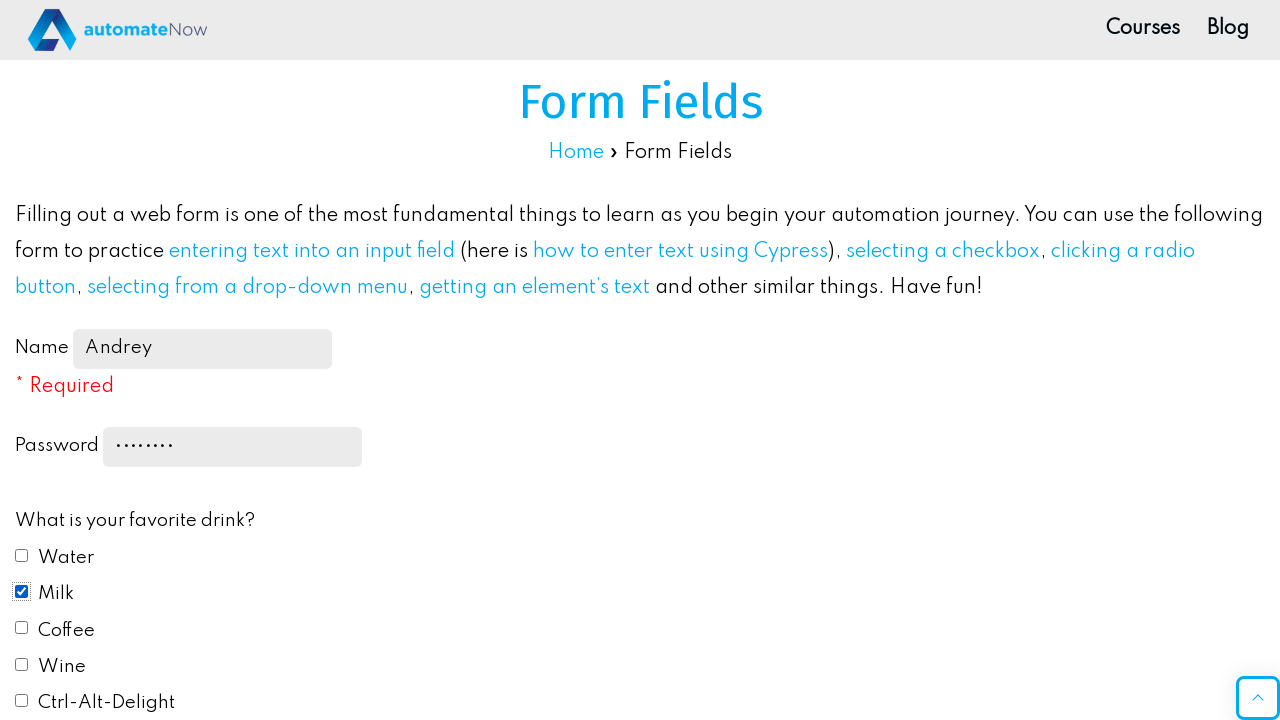

Checked Coffee checkbox at (22, 628) on #drink3
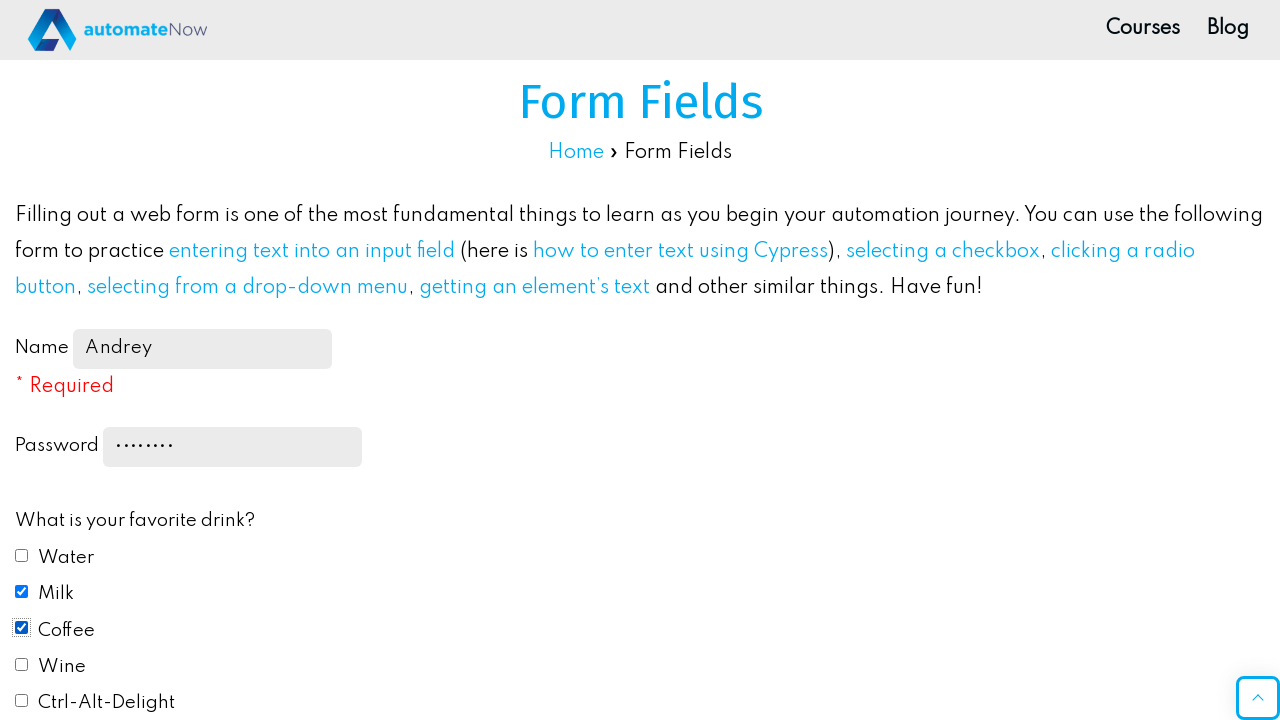

Selected 'Yes' from automation dropdown on #automation
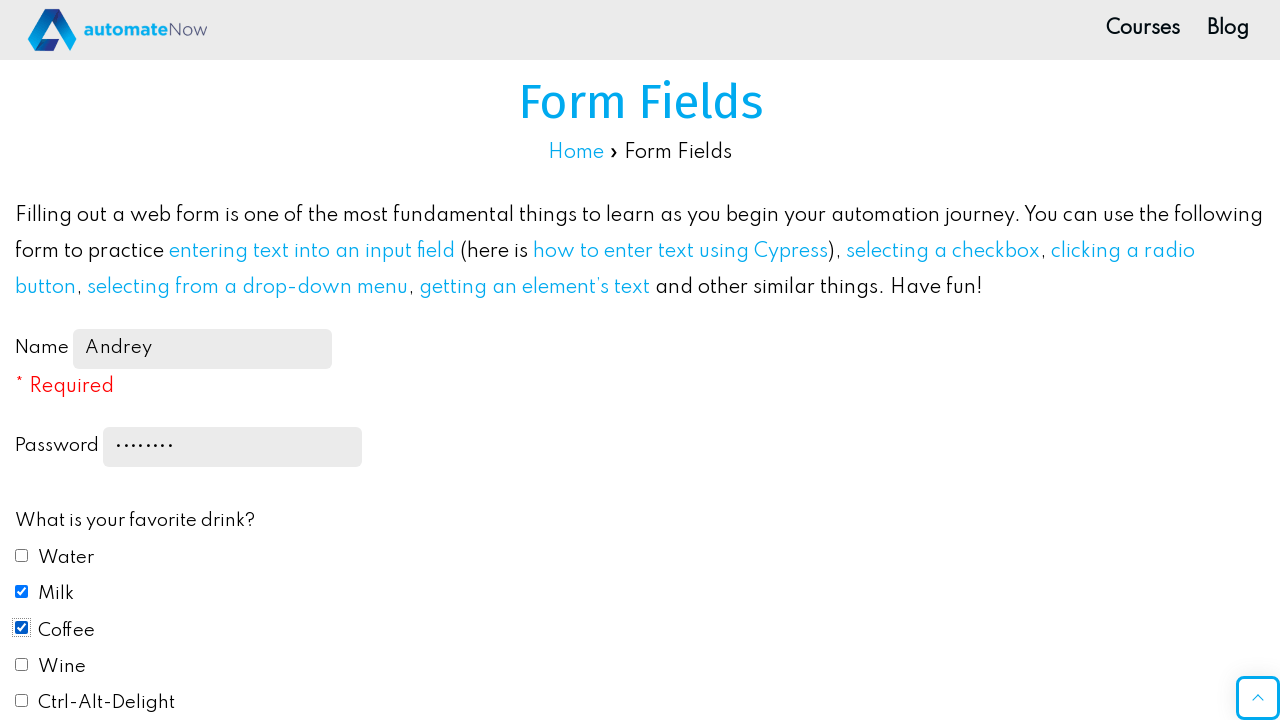

Filled email field with 'andrey@example.com' on #email
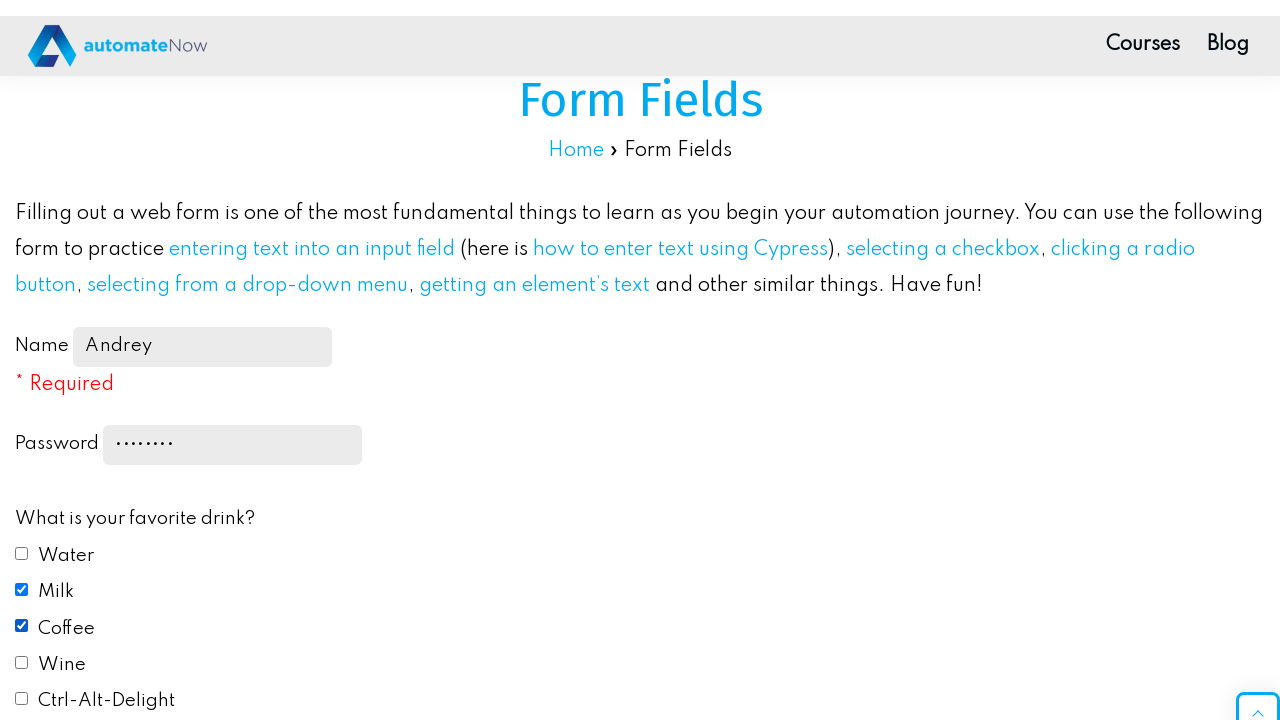

Retrieved automation tools list from form
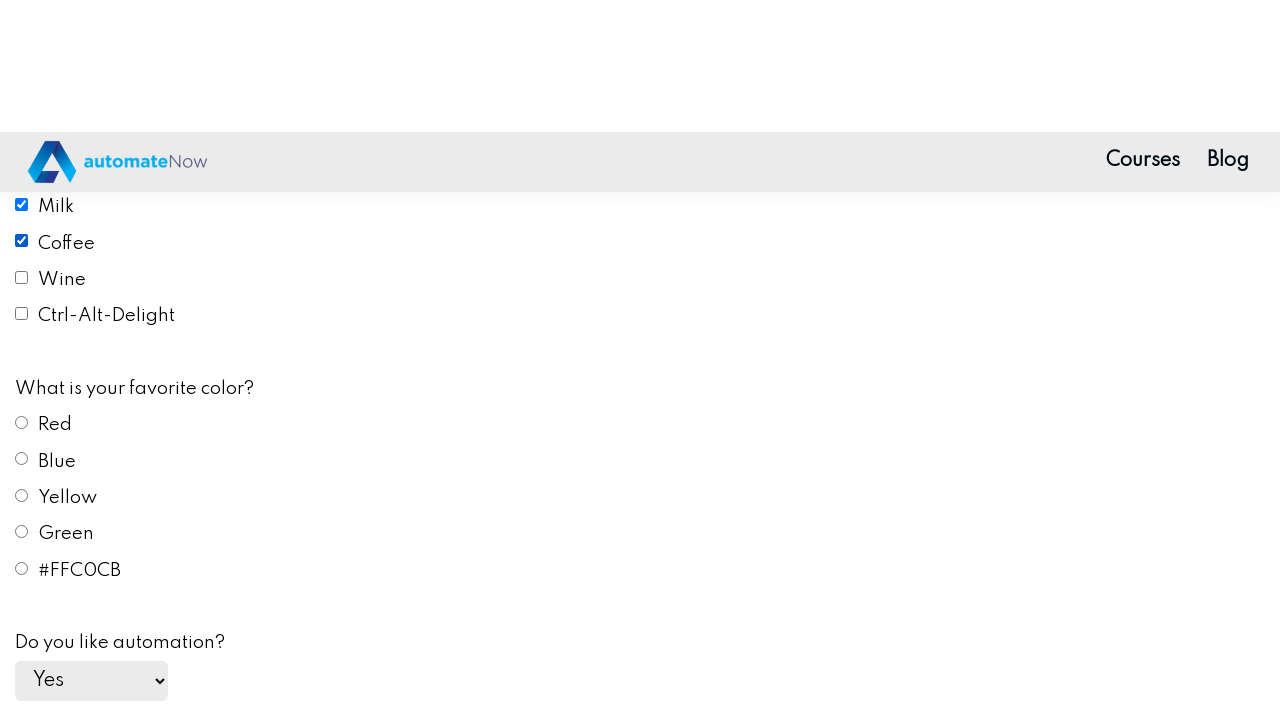

Filled message field with computed automation tools summary (count: 5) on #message
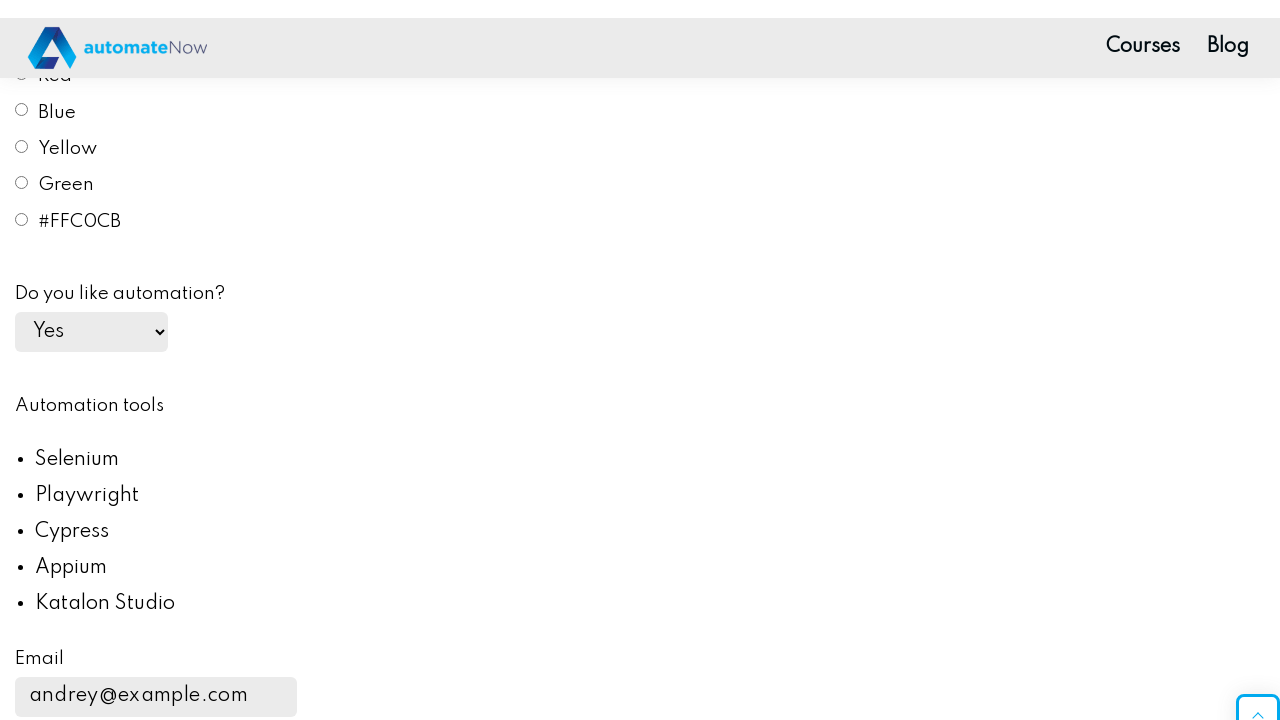

Clicked submit button at (108, 360) on #submit-btn
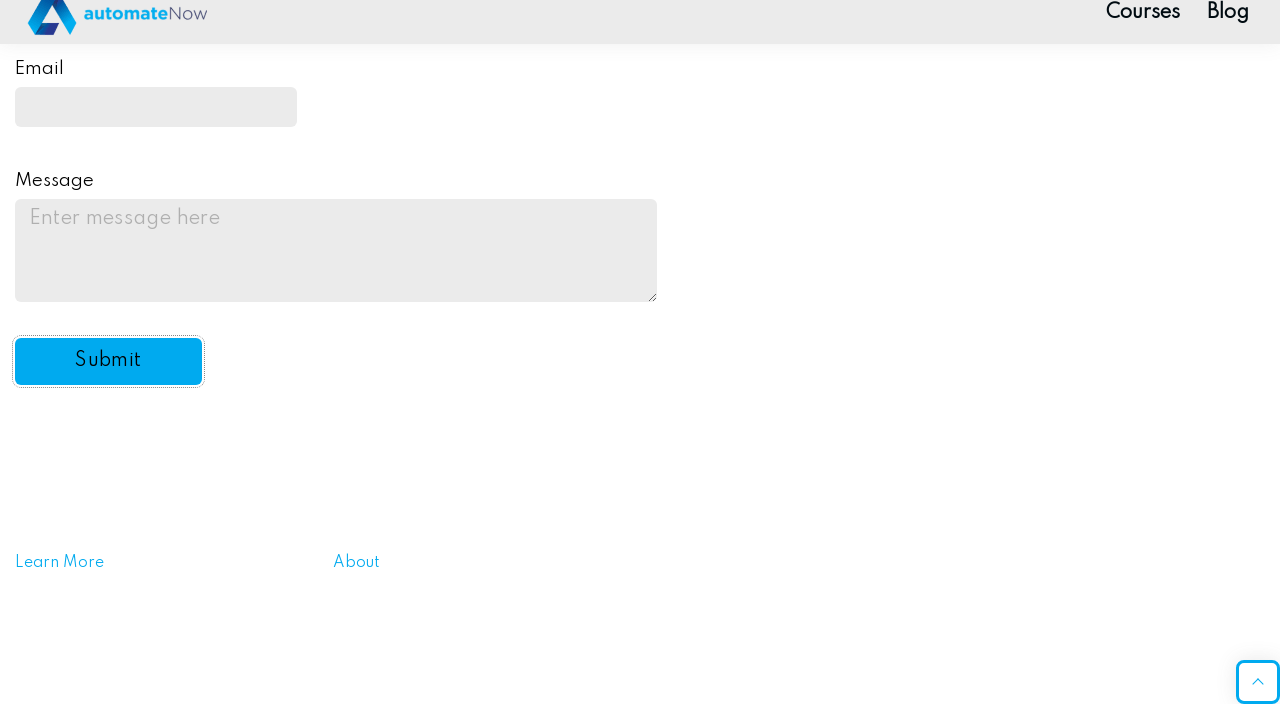

Set up dialog handler to accept alerts
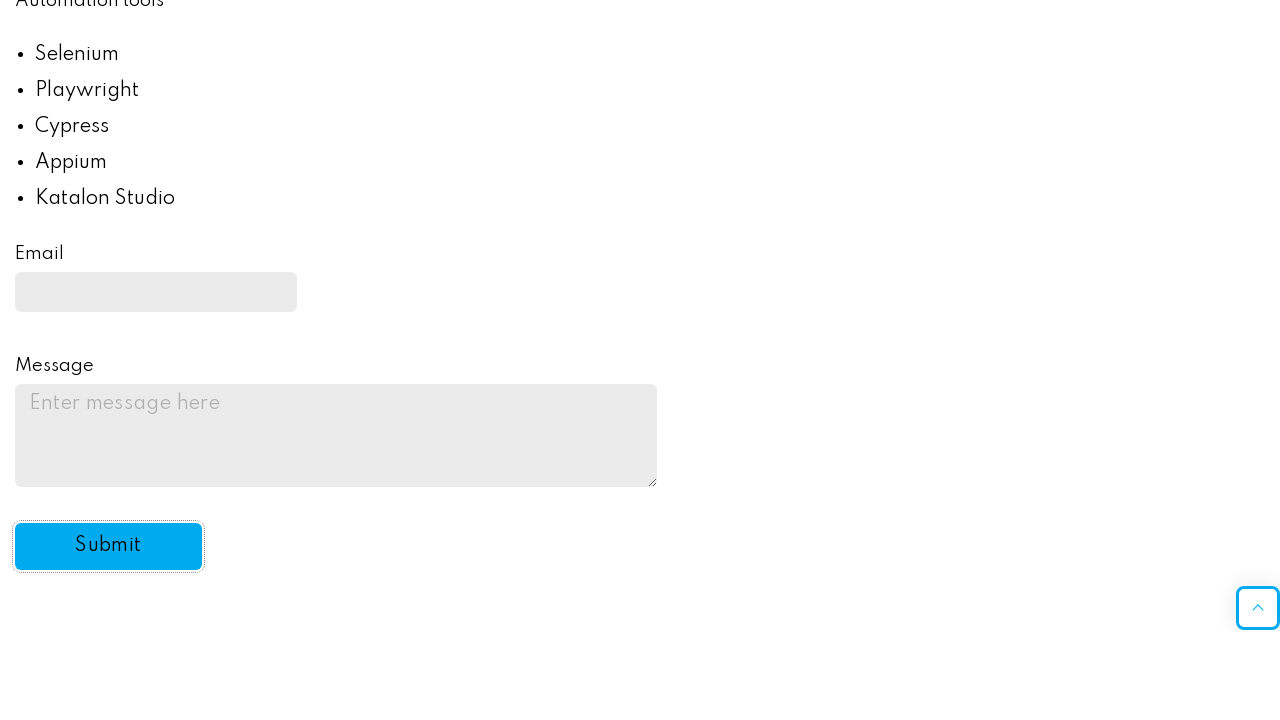

Waited 1000ms for alert to appear and be handled
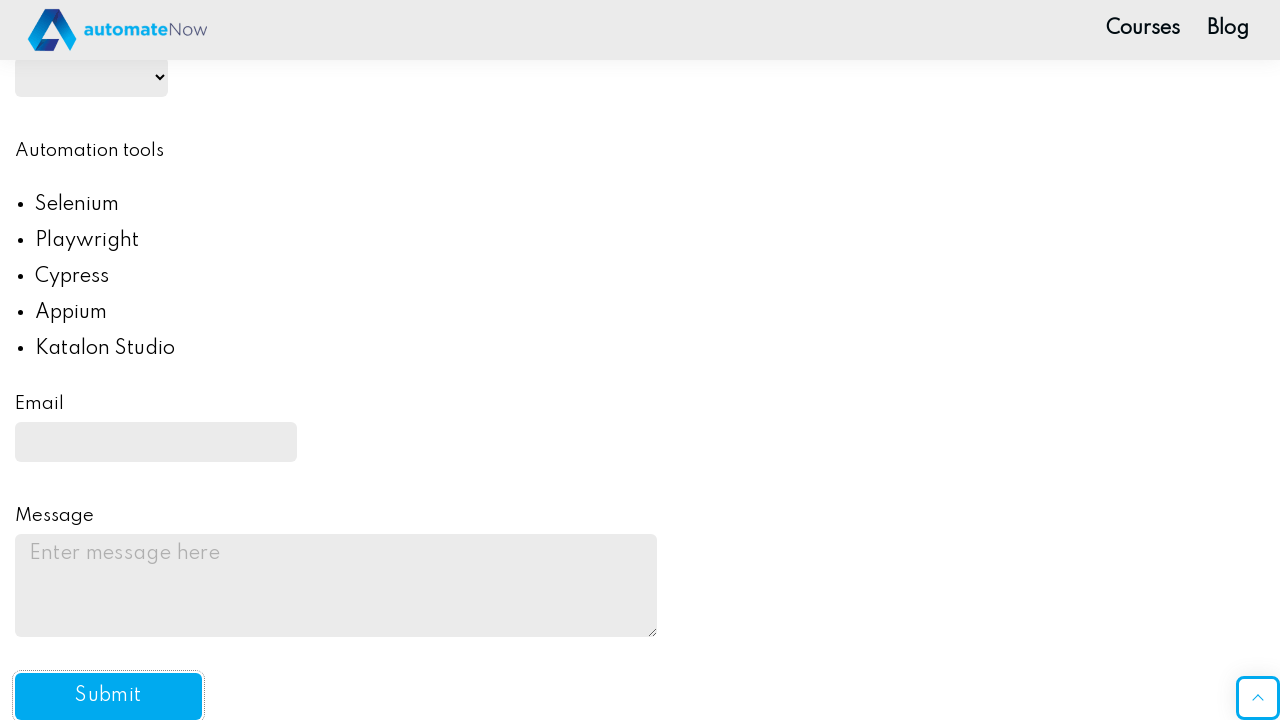

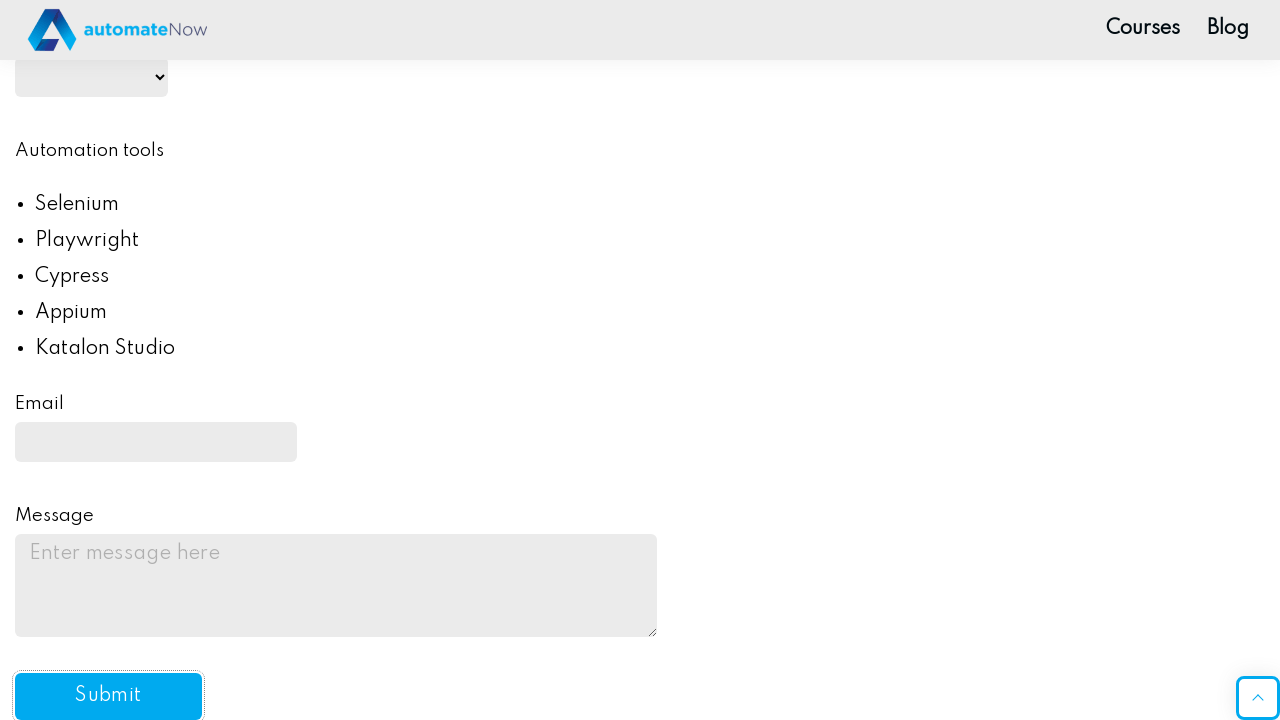